Tests JavaScript alert handling by clicking the "Click for JS Alert" button, accepting the alert, and verifying the success message is displayed.

Starting URL: http://practice.cydeo.com/javascript_alerts

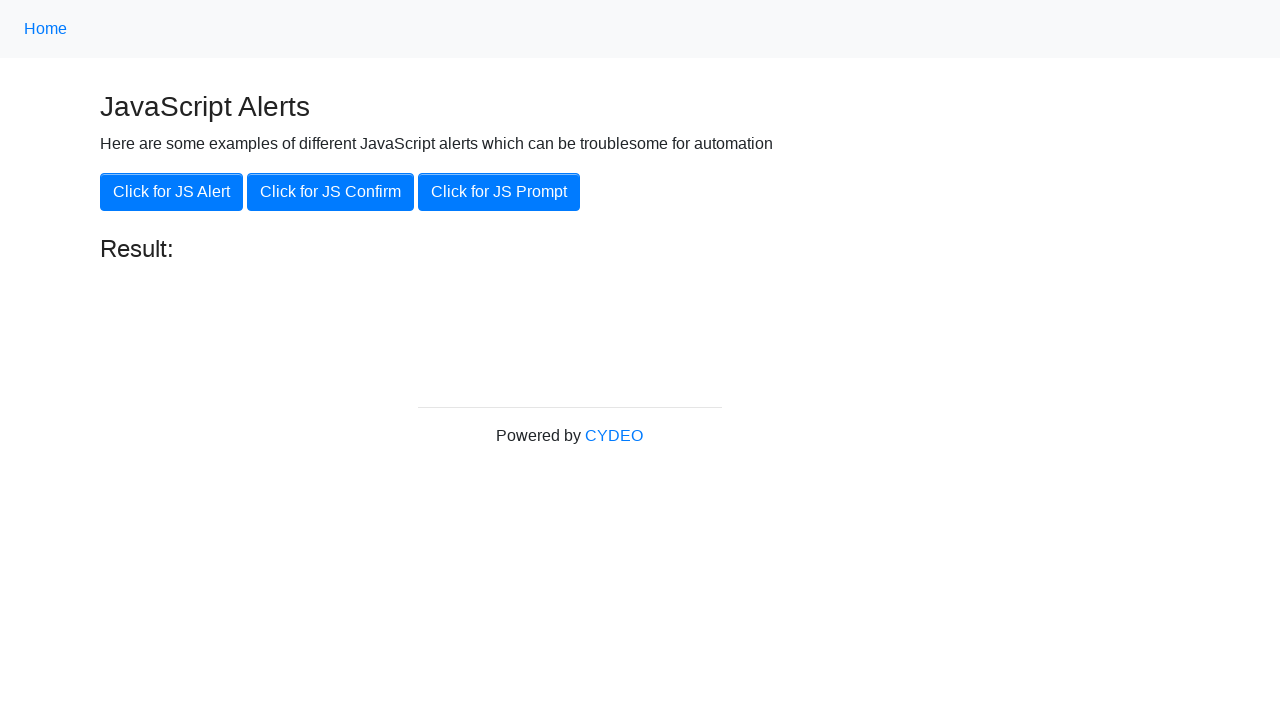

Clicked the 'Click for JS Alert' button at (172, 192) on xpath=//button[@class='btn btn-primary']
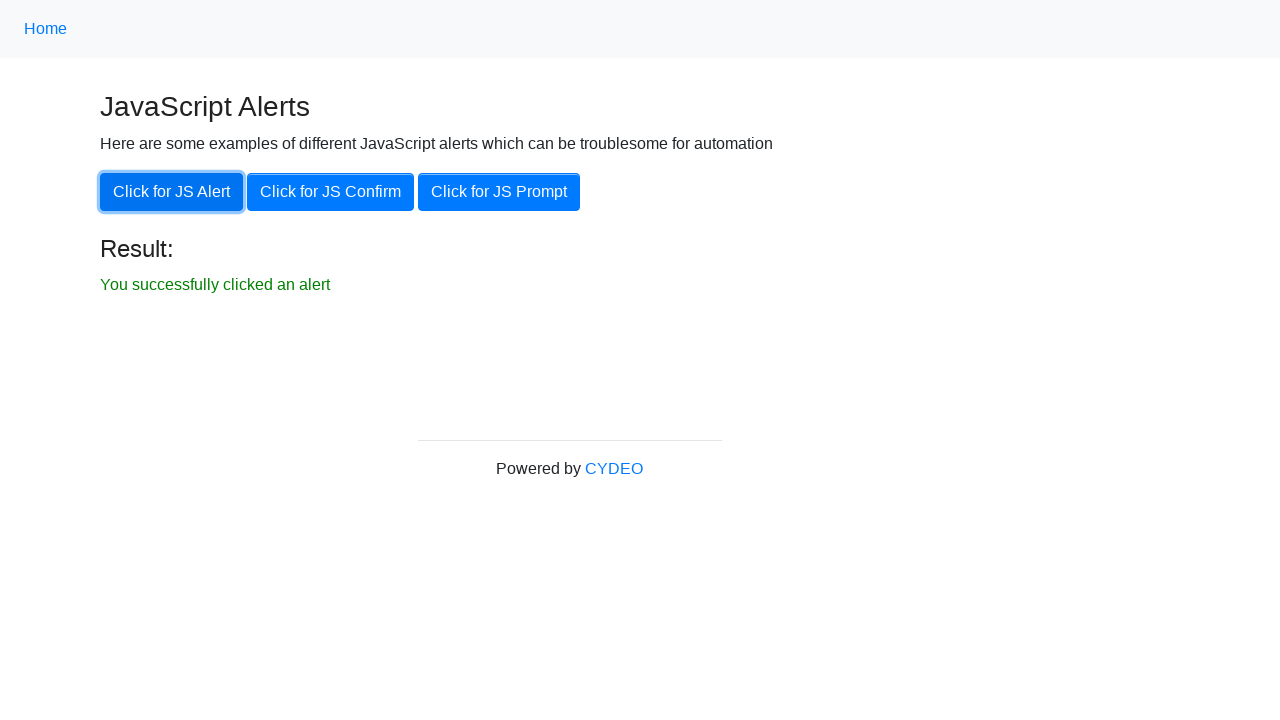

Set up dialog handler to accept alerts
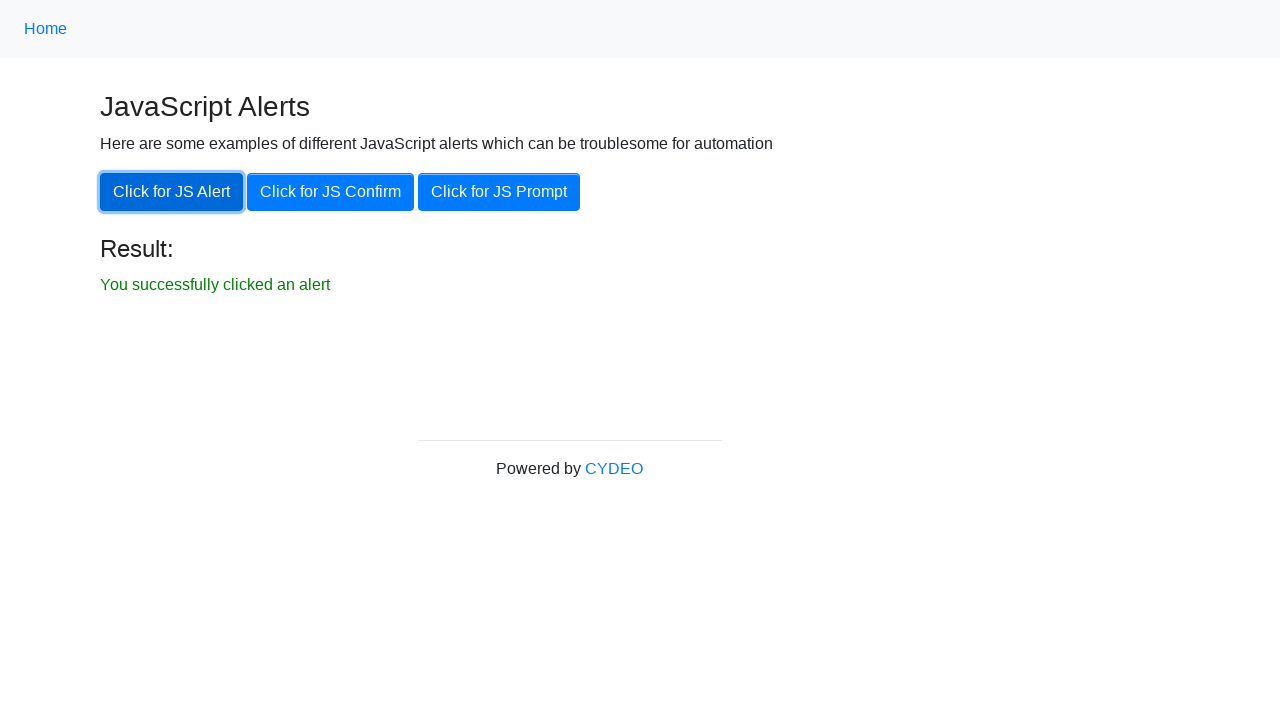

Success message appeared after accepting alert
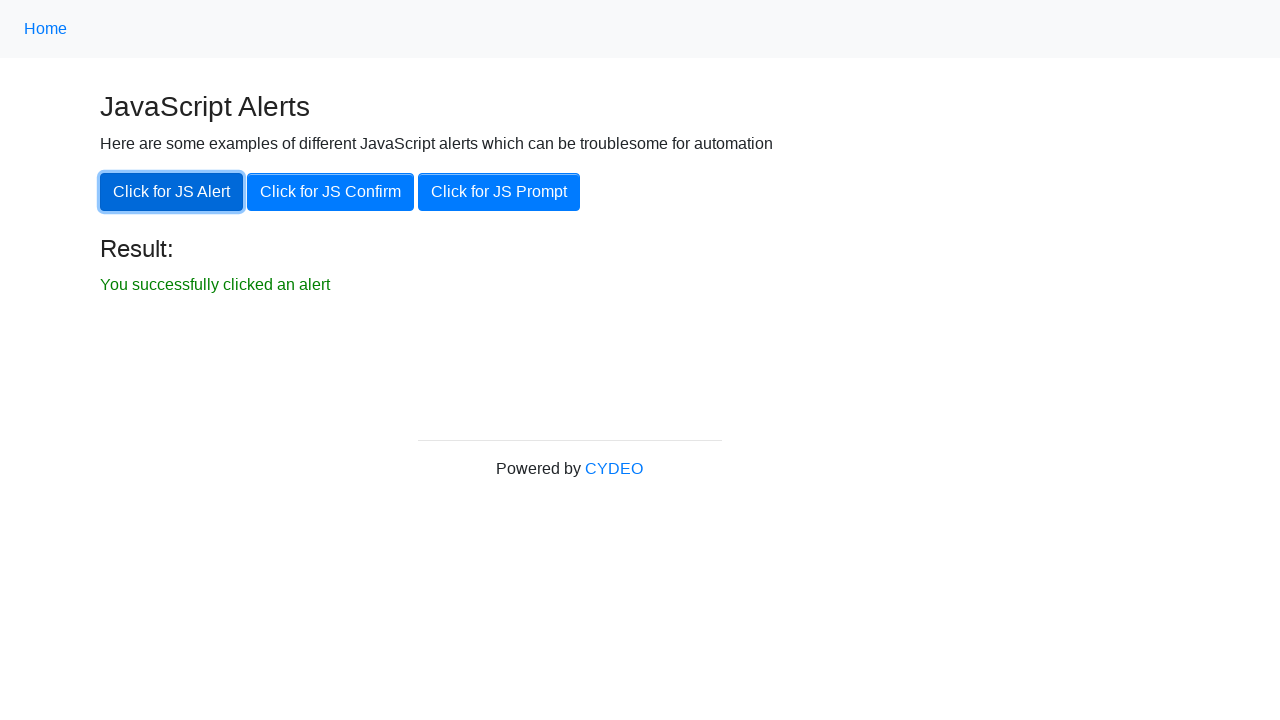

Located success message element
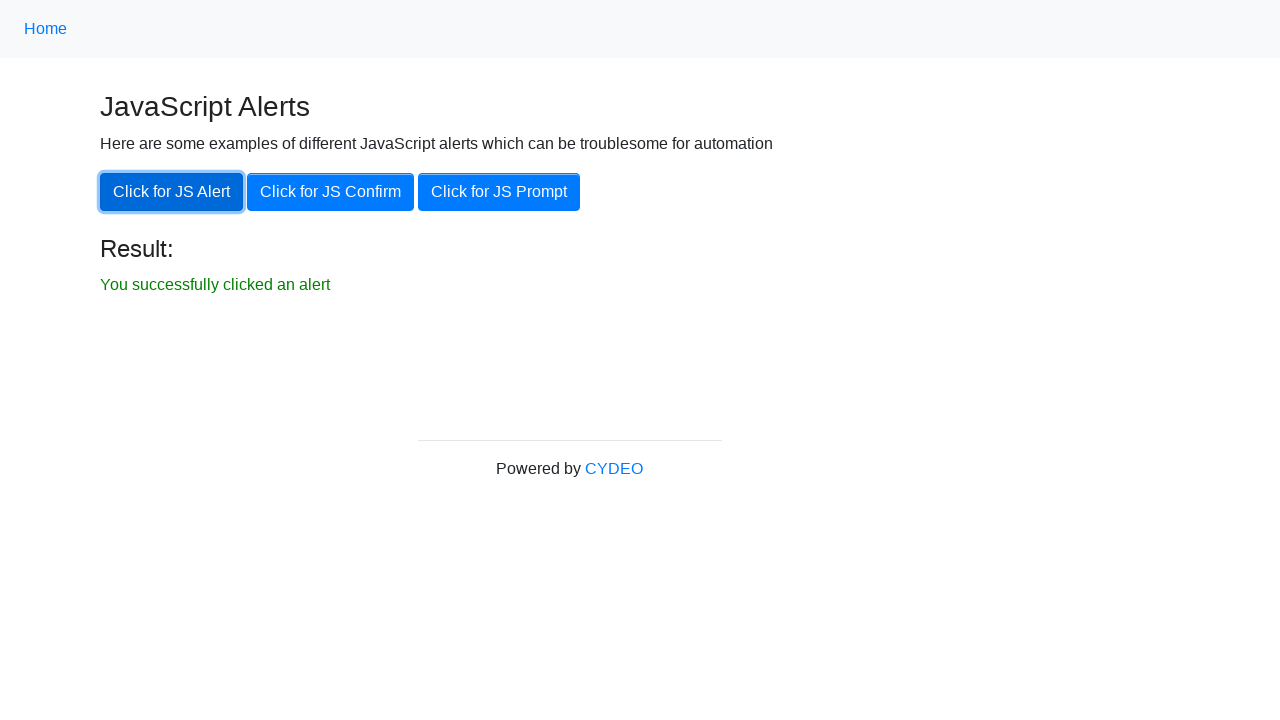

Verified that success message is visible
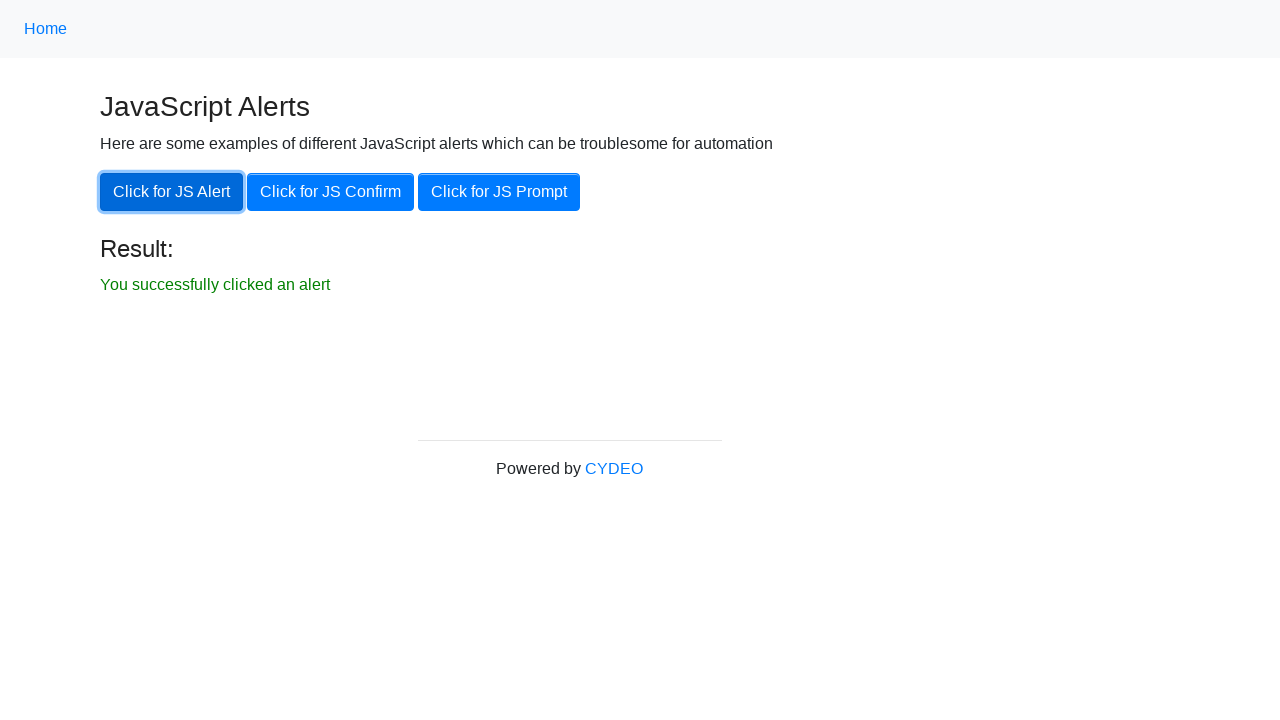

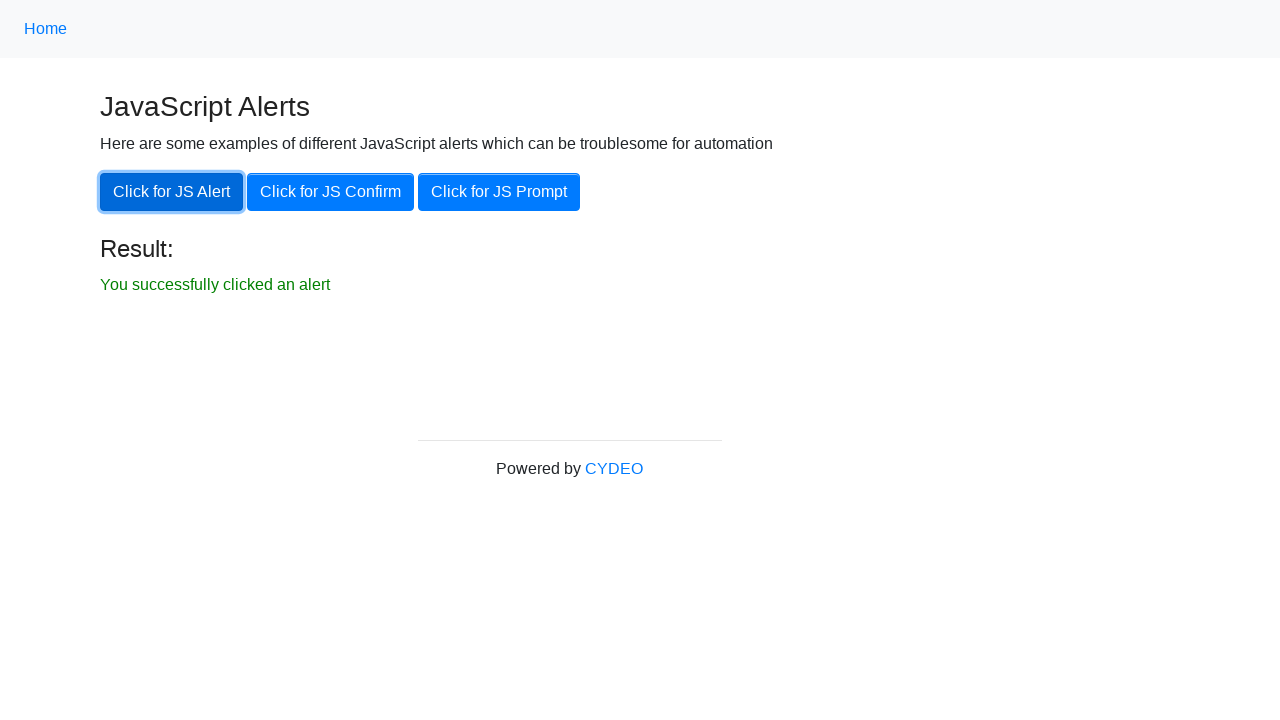